Navigates to a blog page and clicks on a link to open a popup window

Starting URL: http://omayo.blogspot.com/

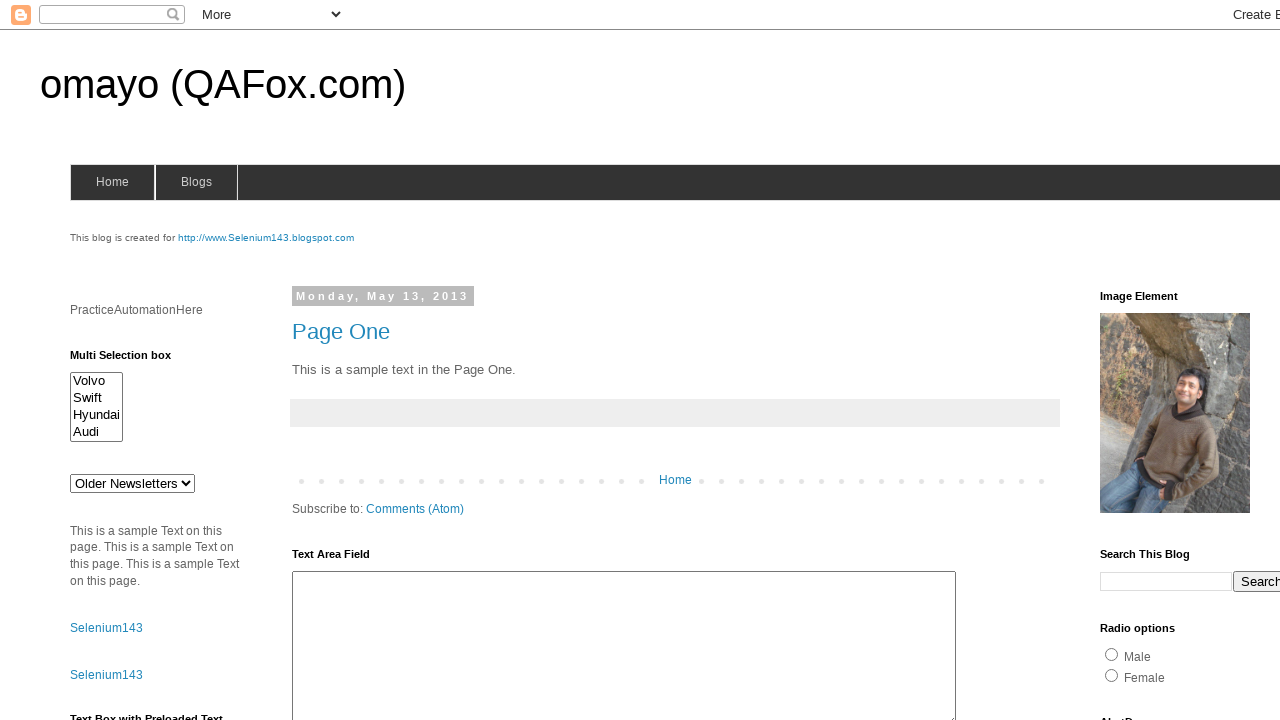

Clicked on 'Open a popup window' link to open popup at (132, 360) on text='Open a popup window'
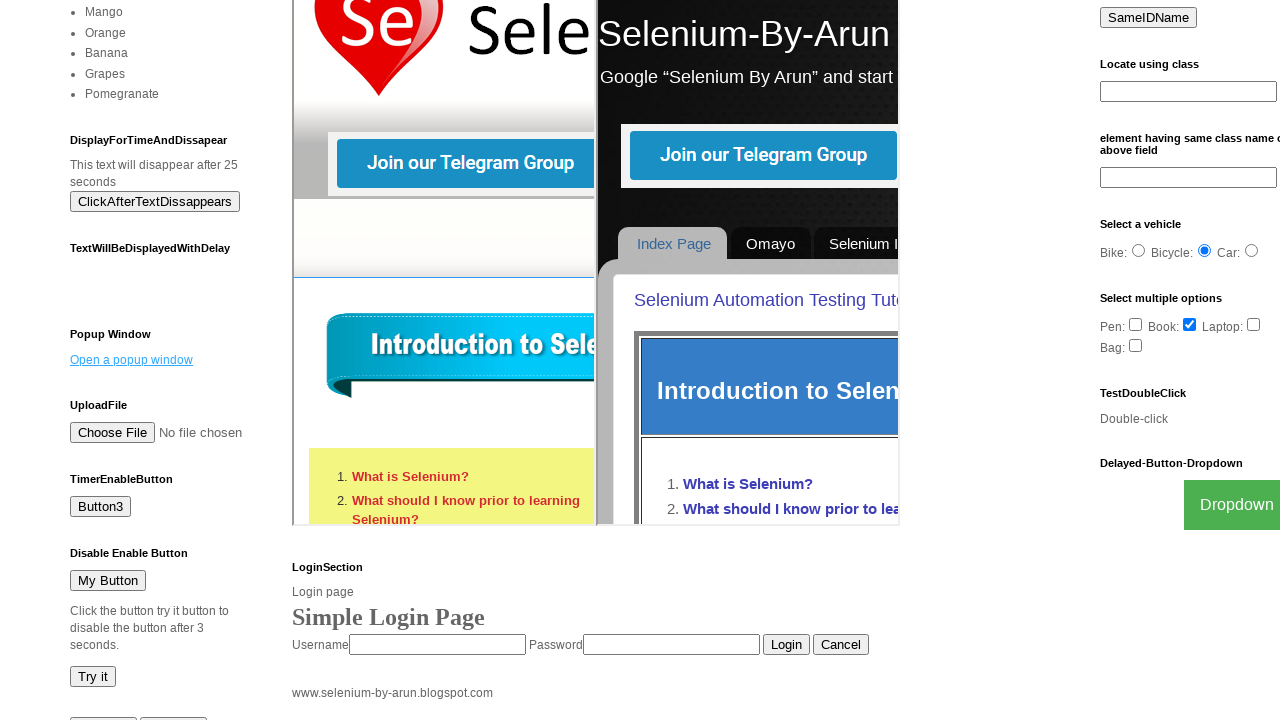

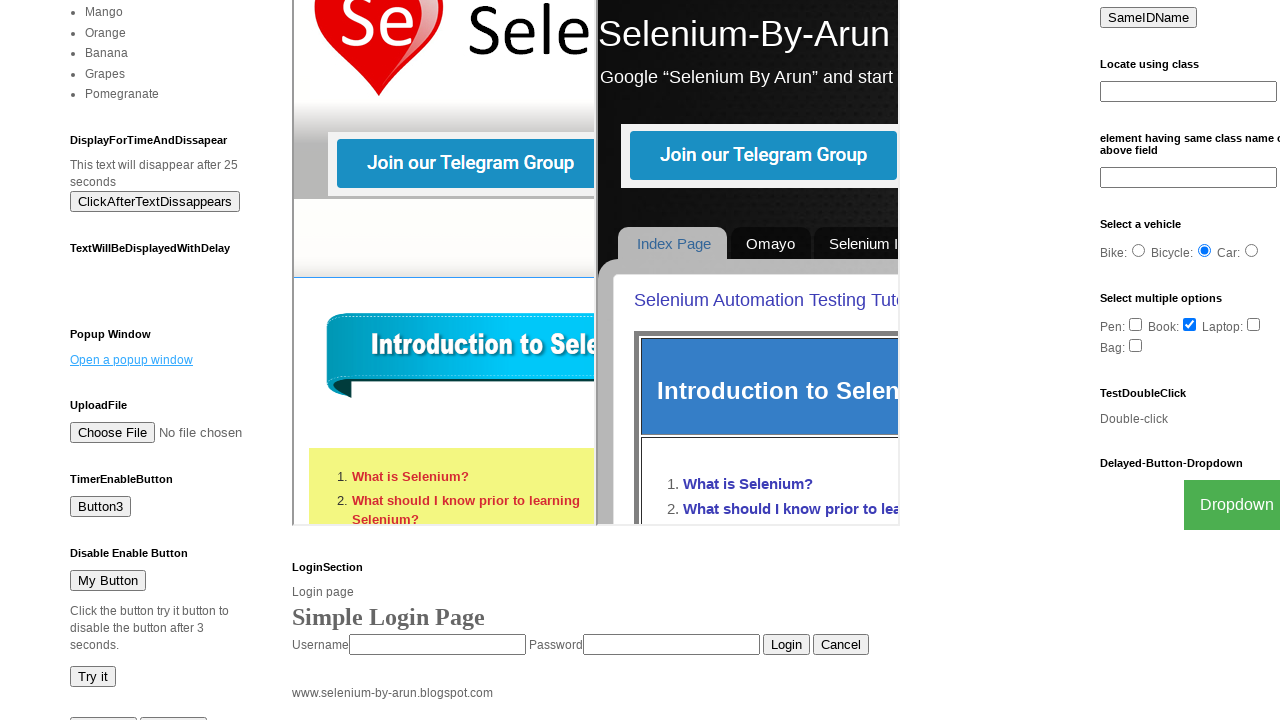